Tests clicking the references to animals button and verifying the success message

Starting URL: https://neuronpedia.org/gemma-scope#analyze

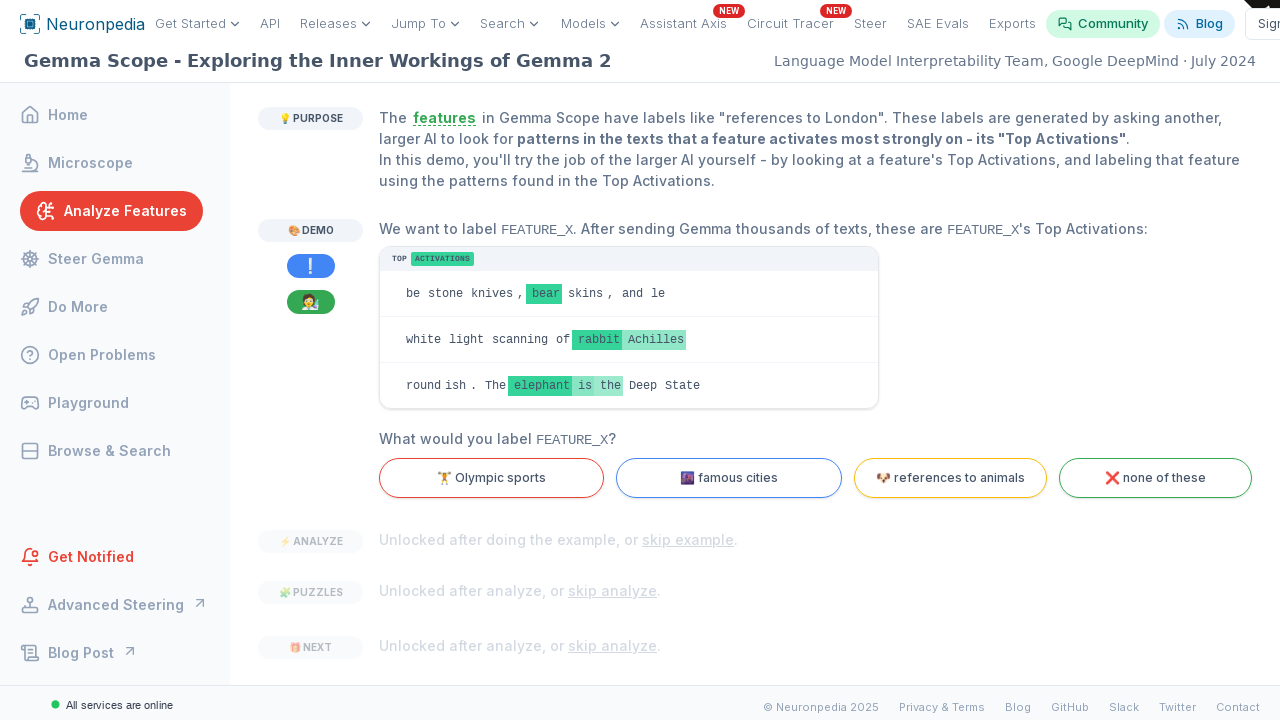

Navigated to NeuronPedia Gemma Scope analyze page
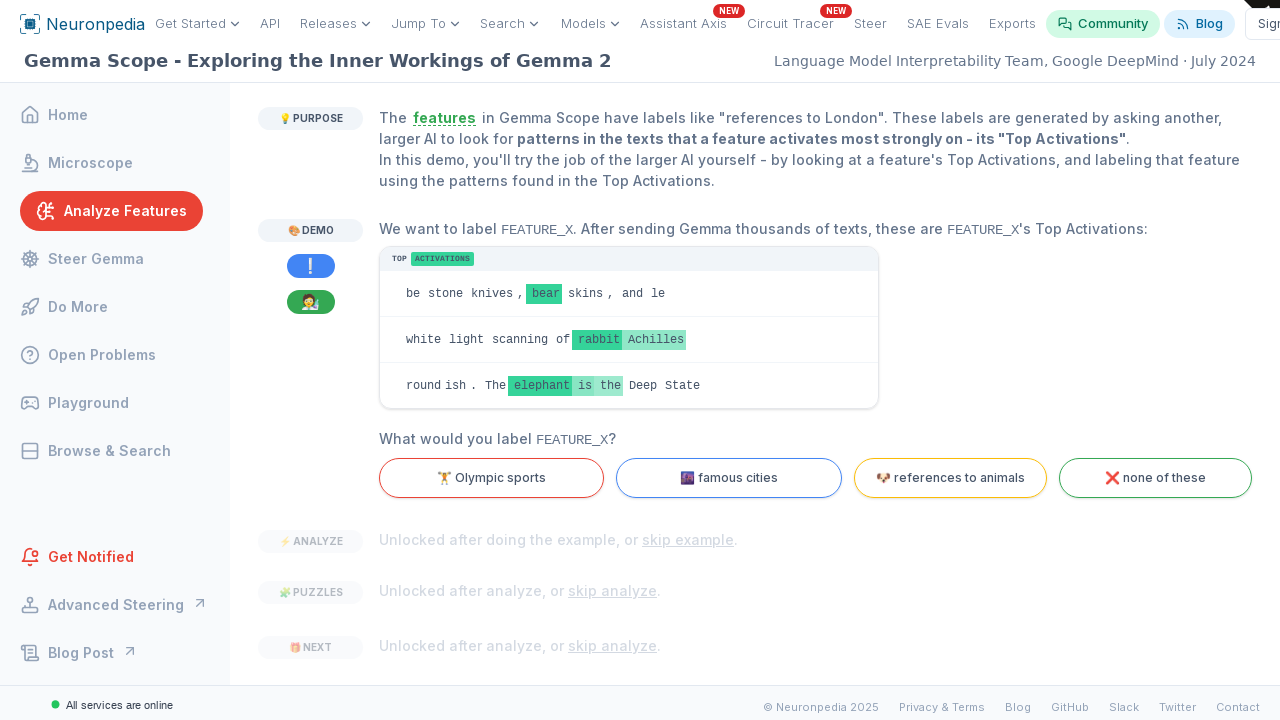

Clicked the 'references to animals' button at (950, 478) on internal:text="references to animals"i
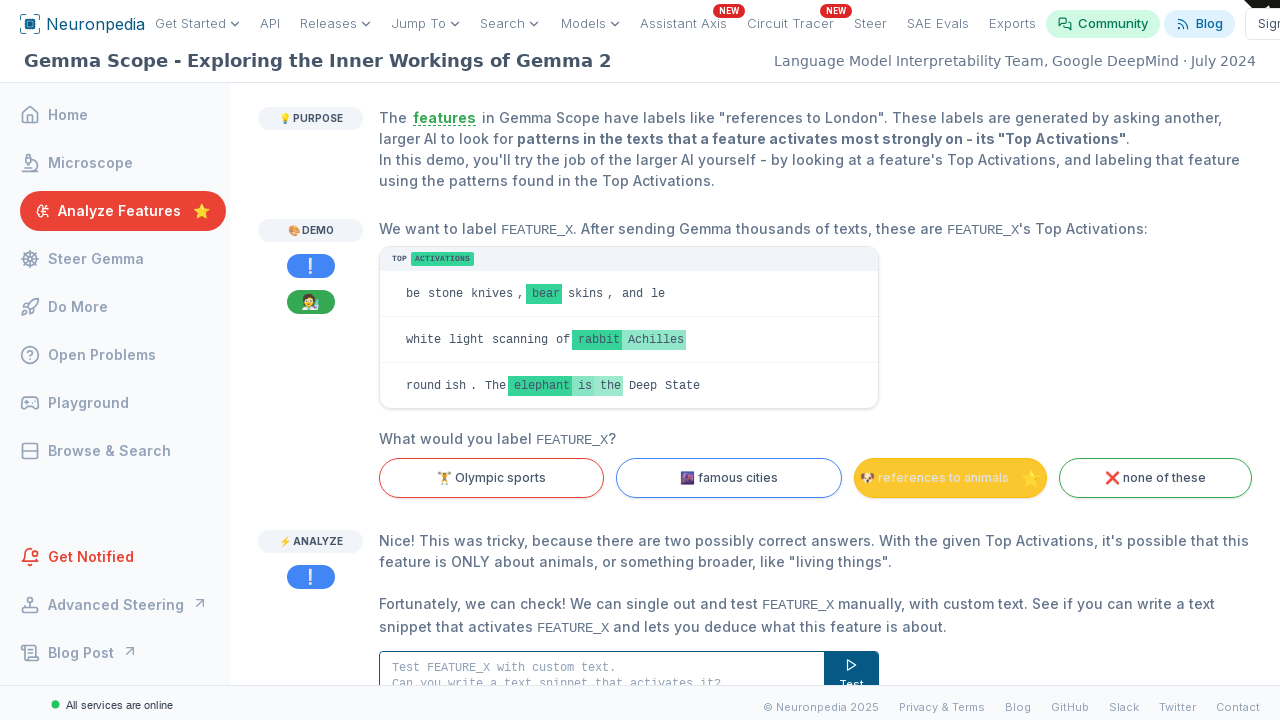

Success message appeared confirming correct answer with acknowledgment of two possible correct answers
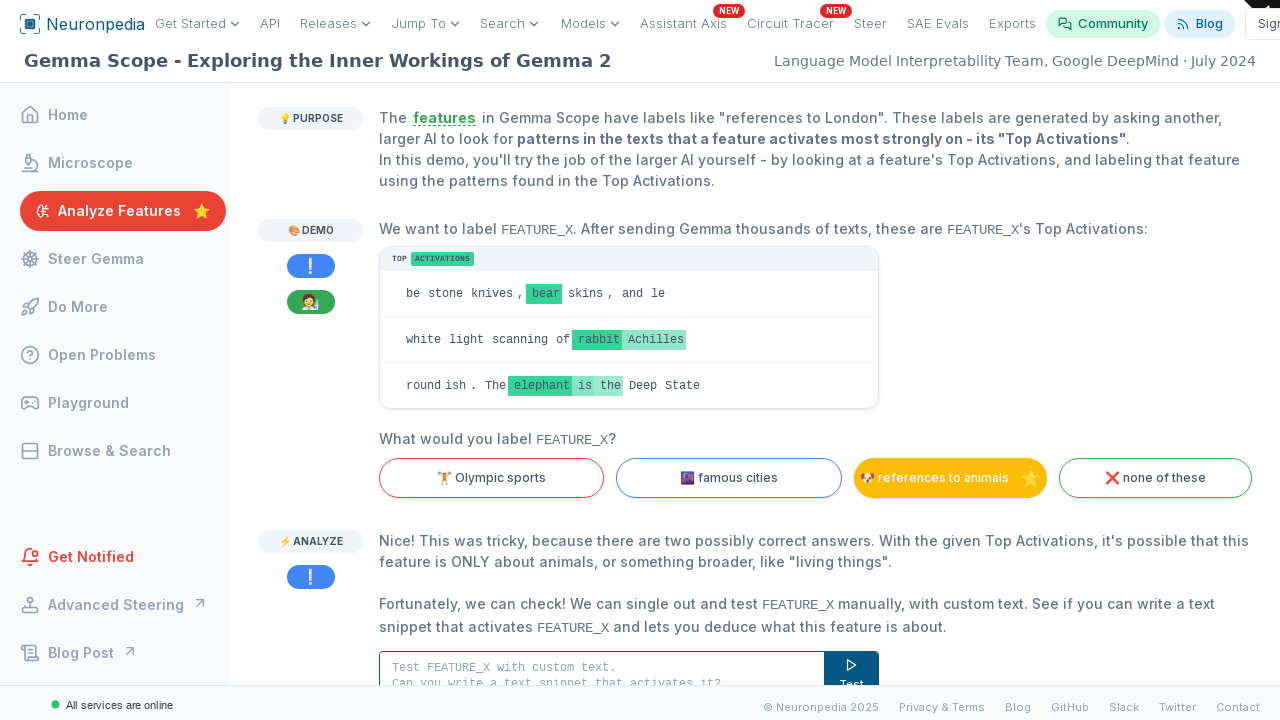

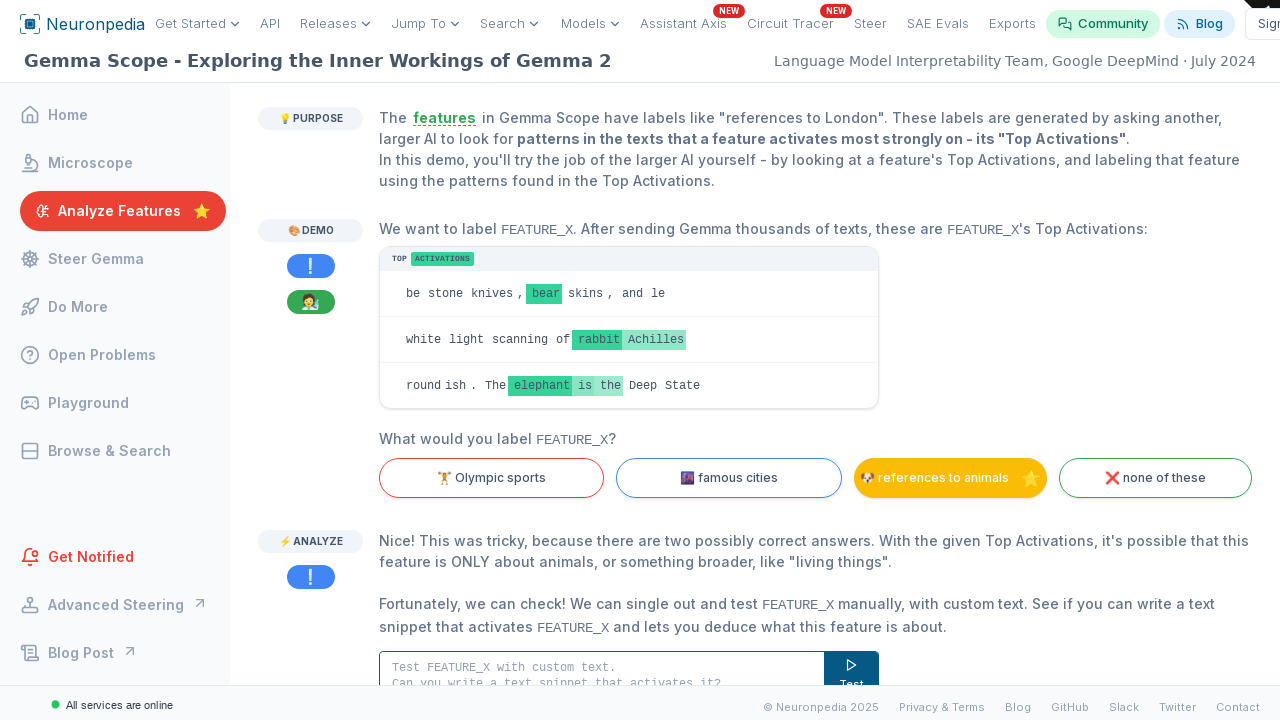